Tests drag and drop functionality using actions API by dragging element from column A to column B

Starting URL: https://the-internet.herokuapp.com/drag_and_drop

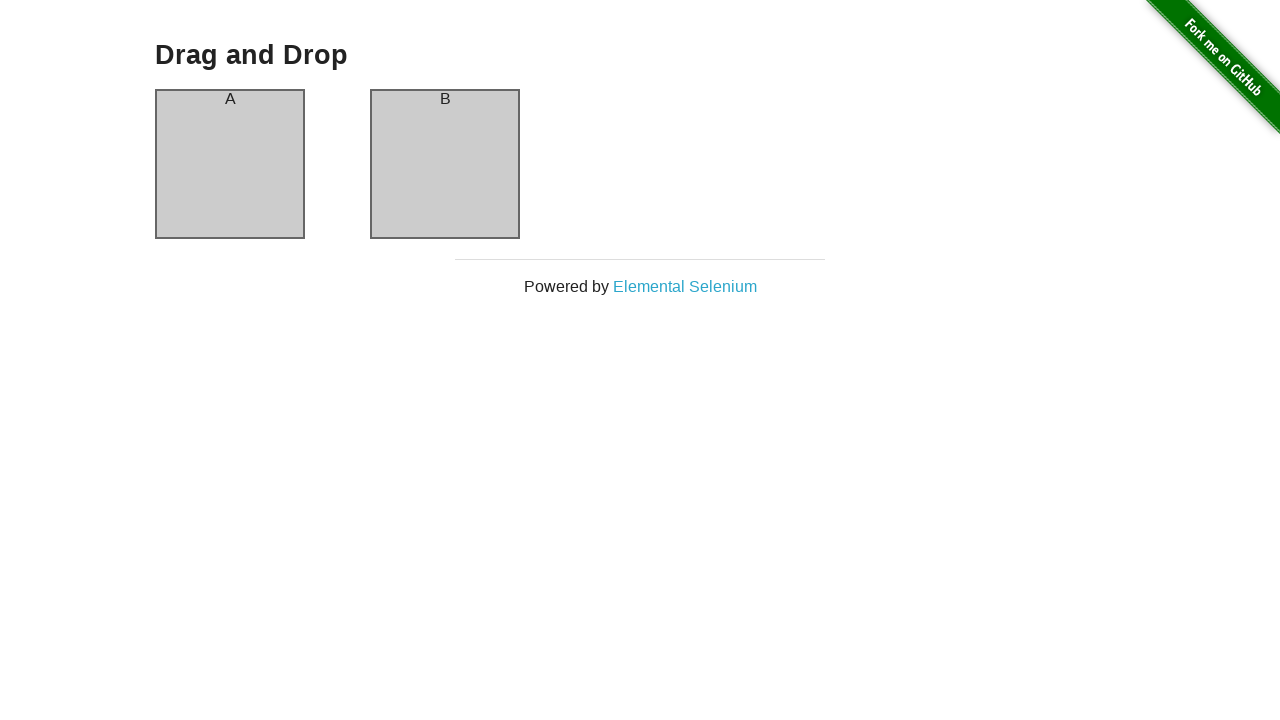

Waited for column A to be visible
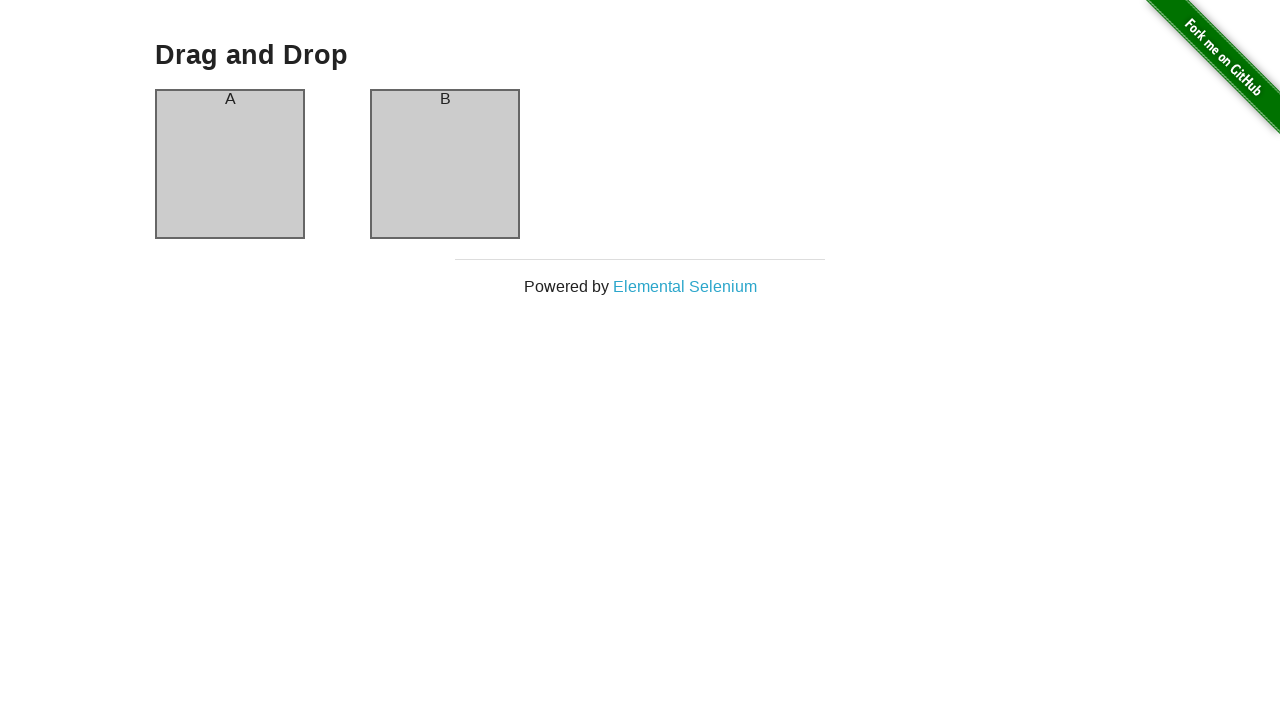

Verified initial state - column A contains 'A'
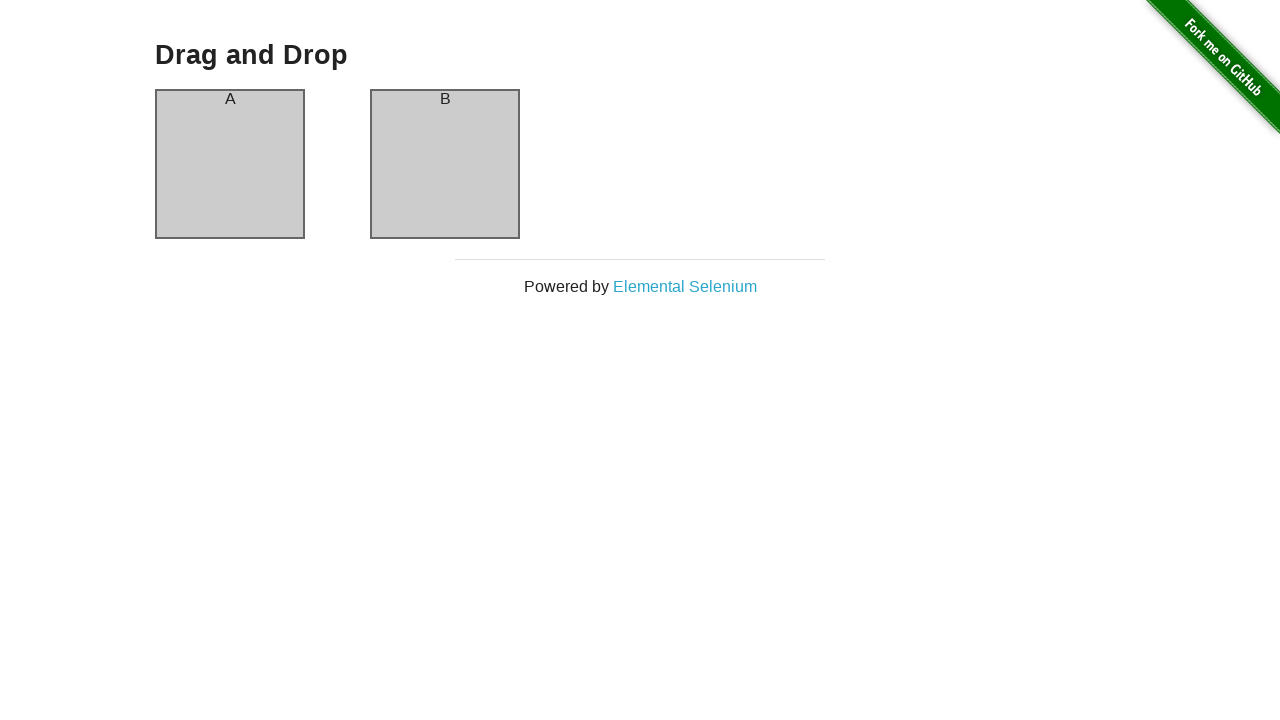

Dragged column A to column B using drag and drop API at (445, 164)
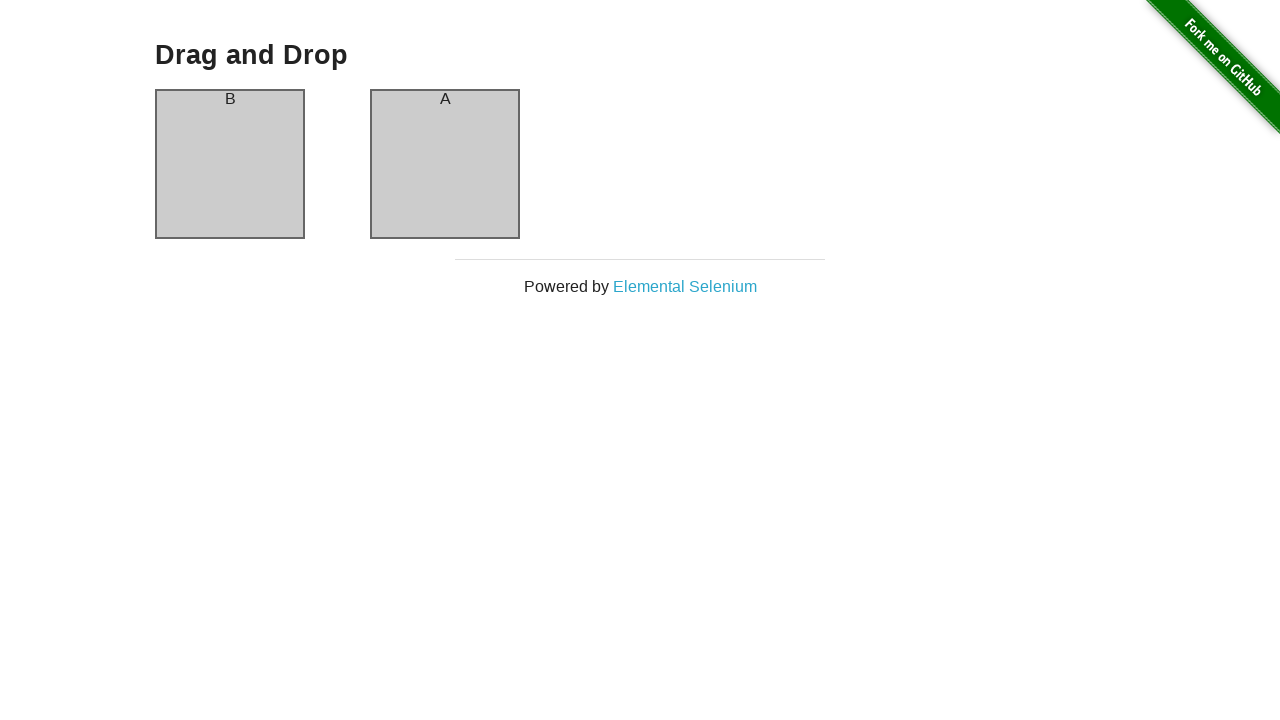

Waited 500ms for drag and drop animation to complete
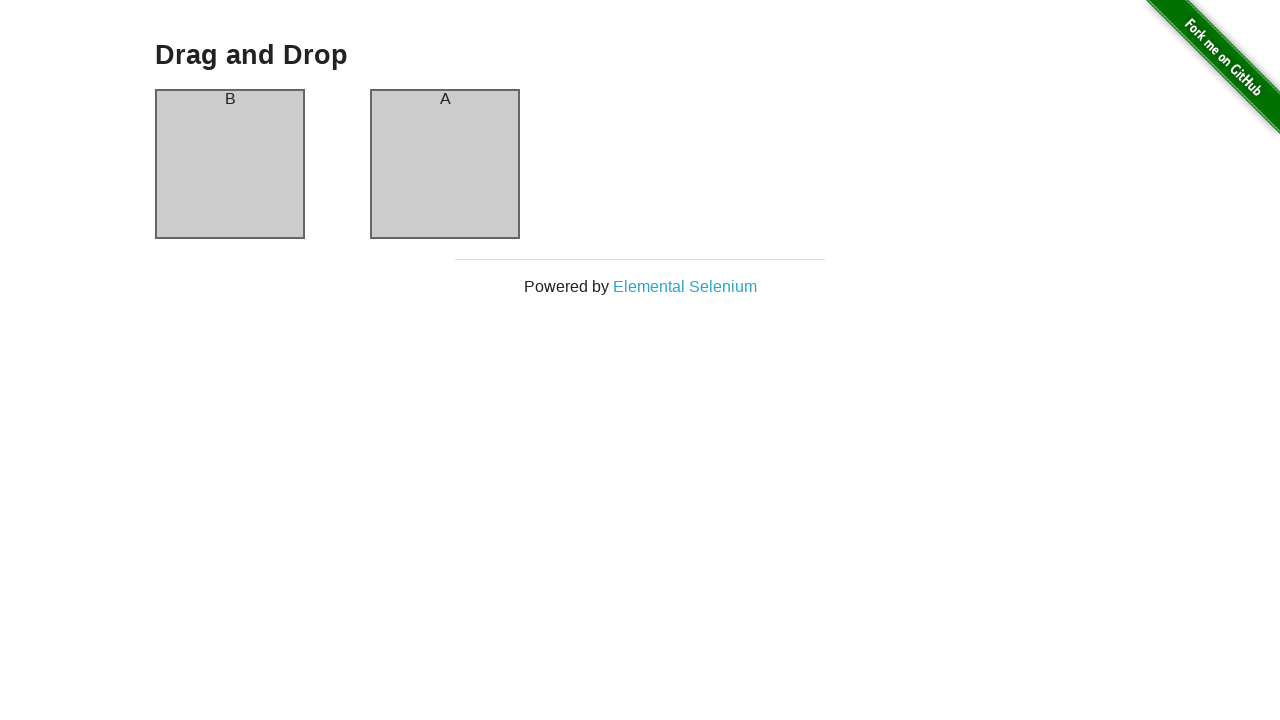

Verified column A now contains 'B' after swap
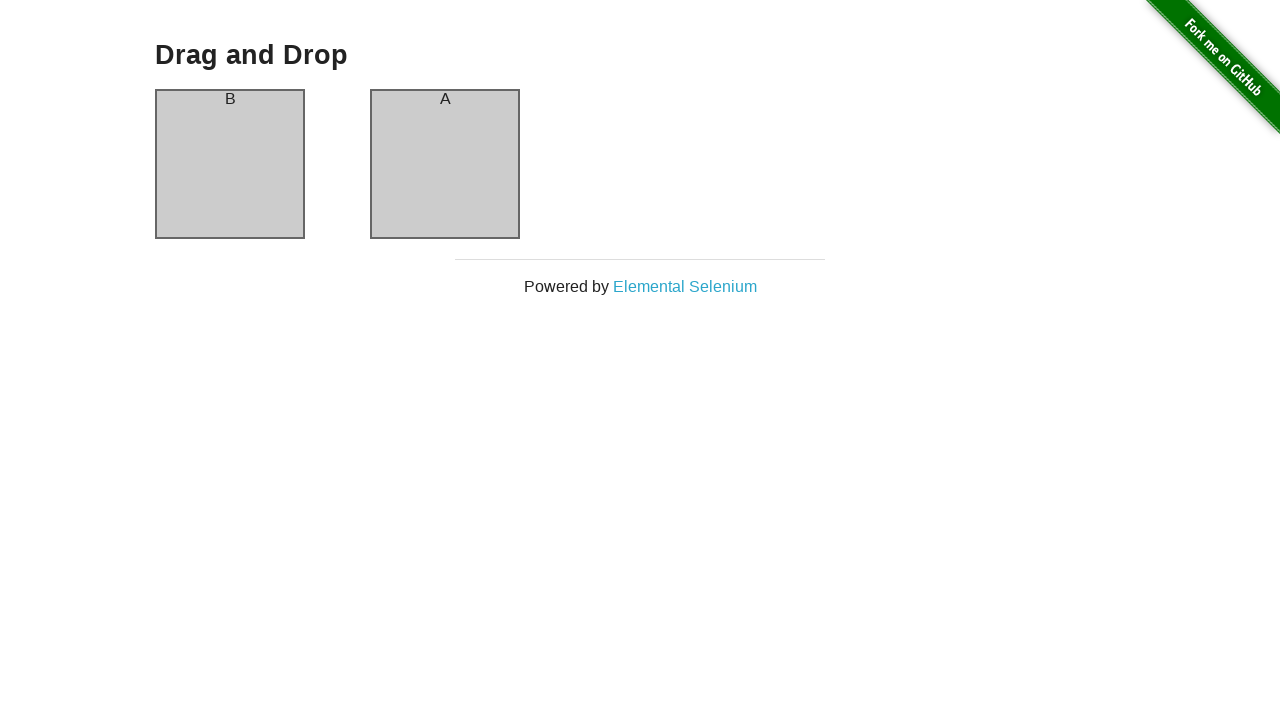

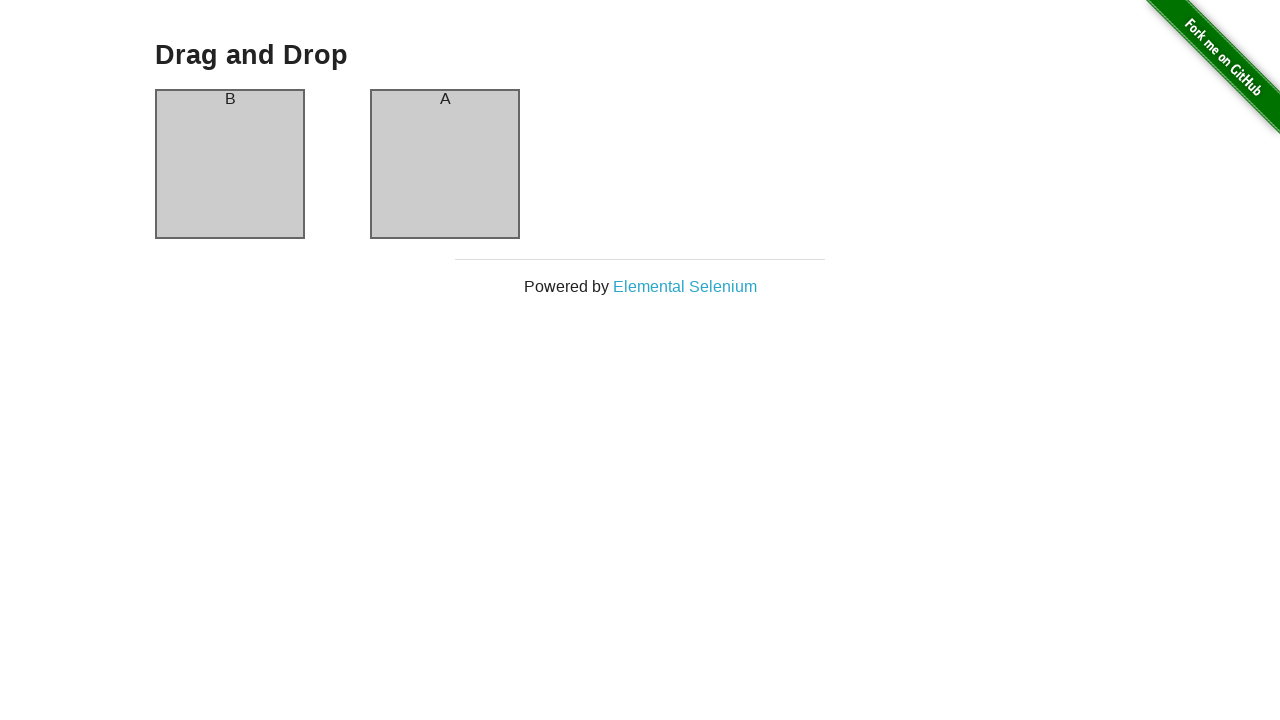